Tests hover functionality by moving the mouse over user avatar elements on the page

Starting URL: https://the-internet.herokuapp.com/hovers

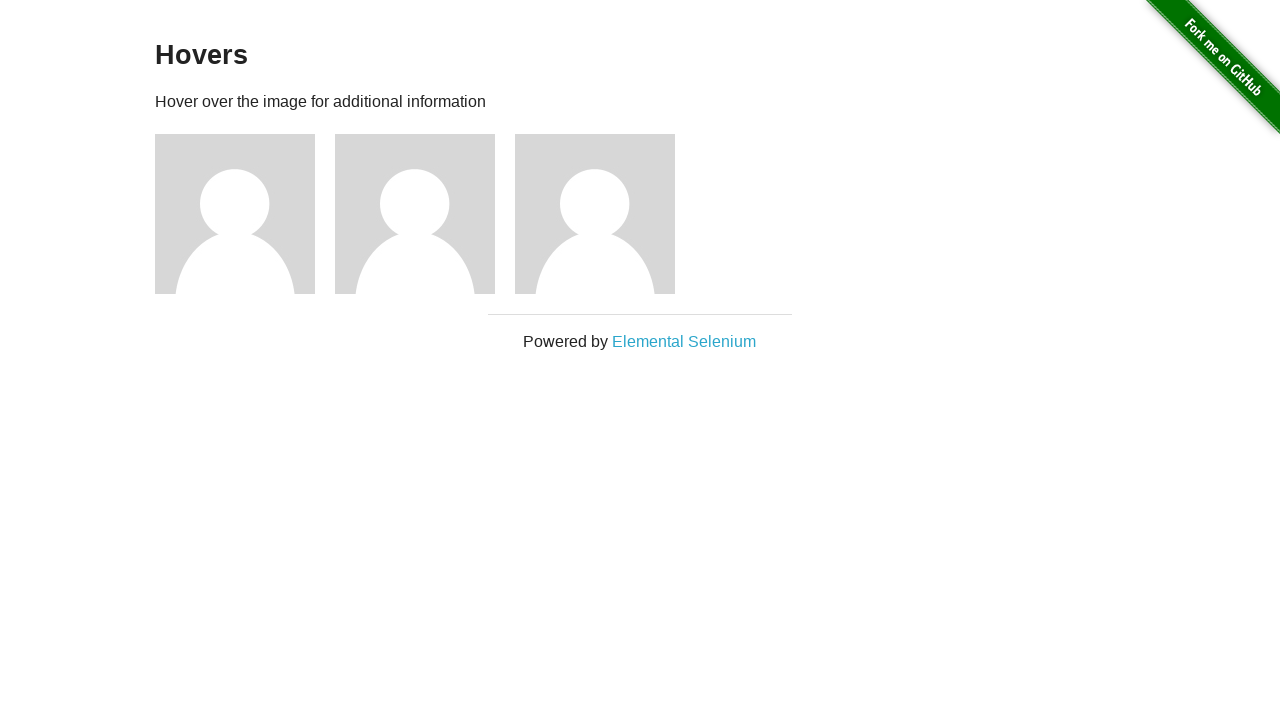

Located first user avatar element
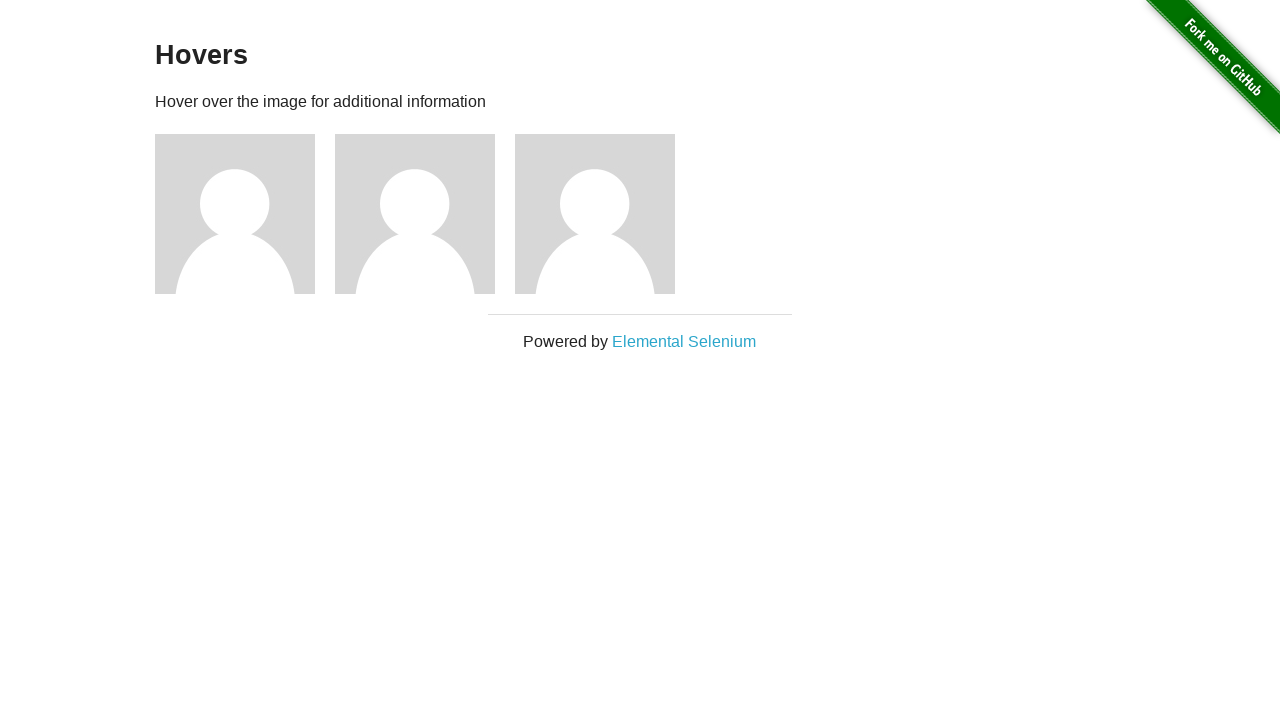

Hovered over first user avatar at (235, 214) on xpath=//div[@id='content']/div/div[1]/img[@alt='User Avatar']
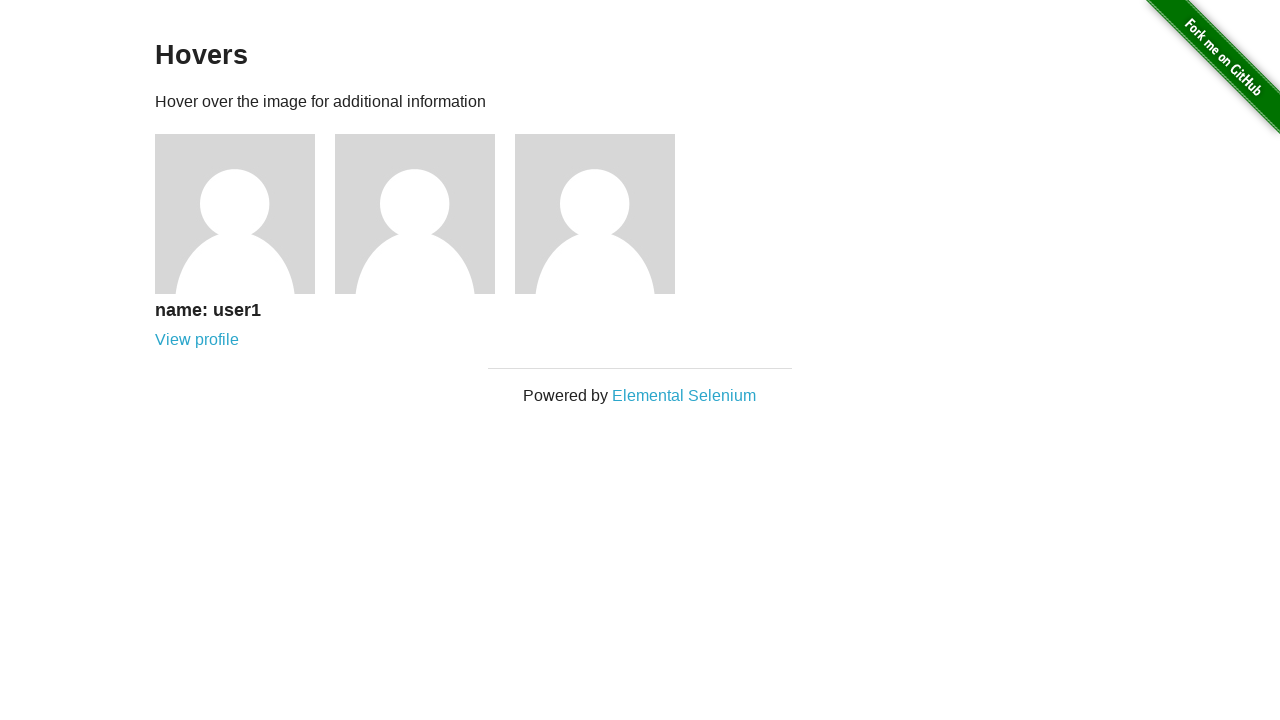

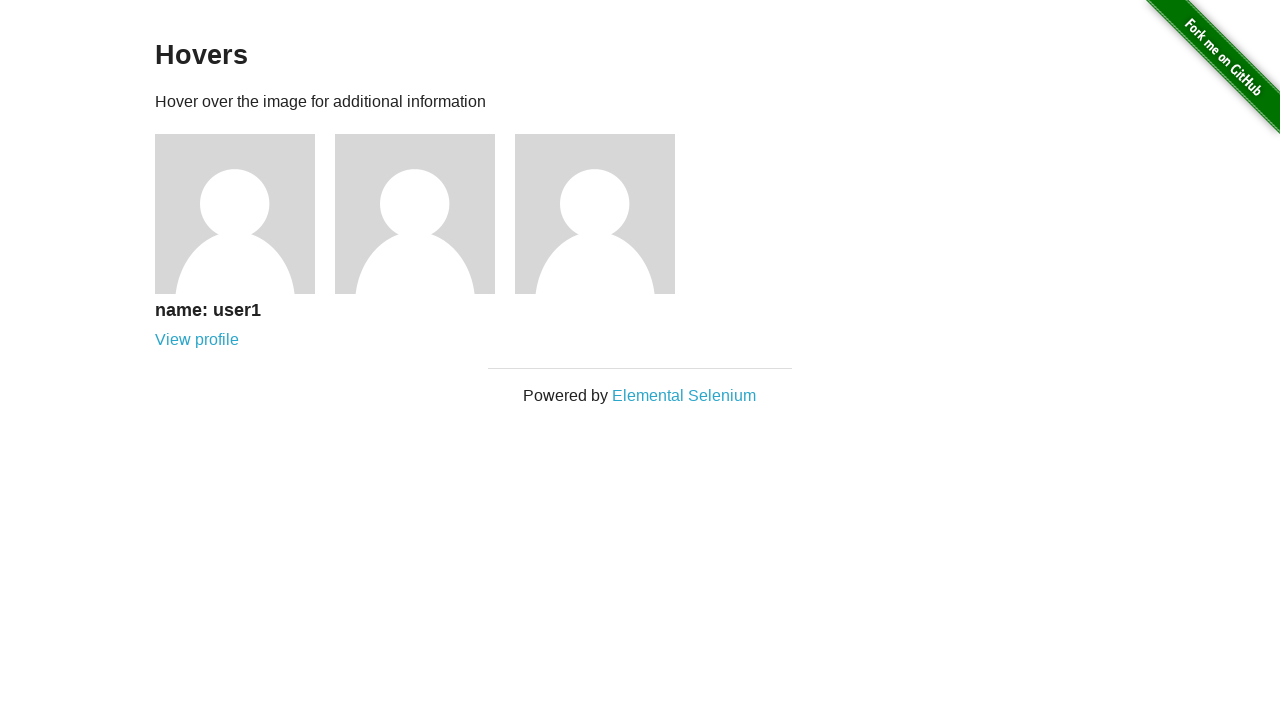